Tests context menu functionality by right-clicking, handling the alert dialog, and clicking on the Elemental Selenium link

Starting URL: https://the-internet.herokuapp.com/context_menu

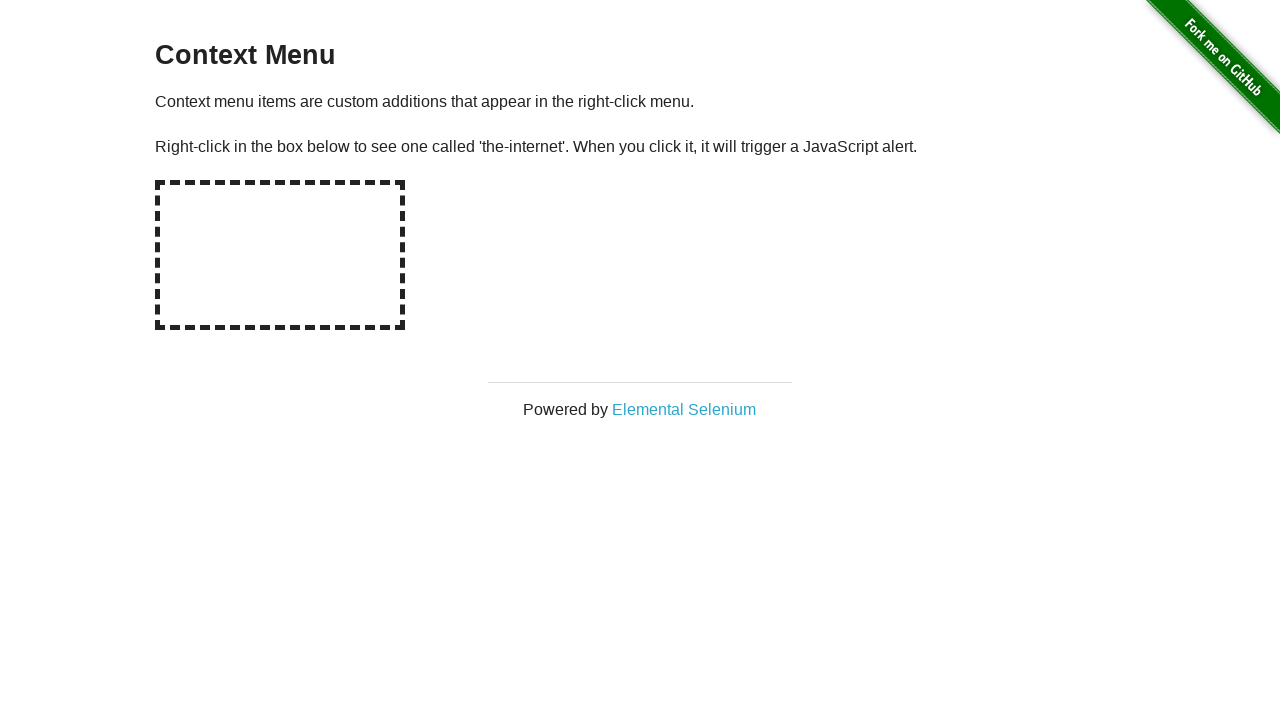

Set up dialog handler to accept alerts
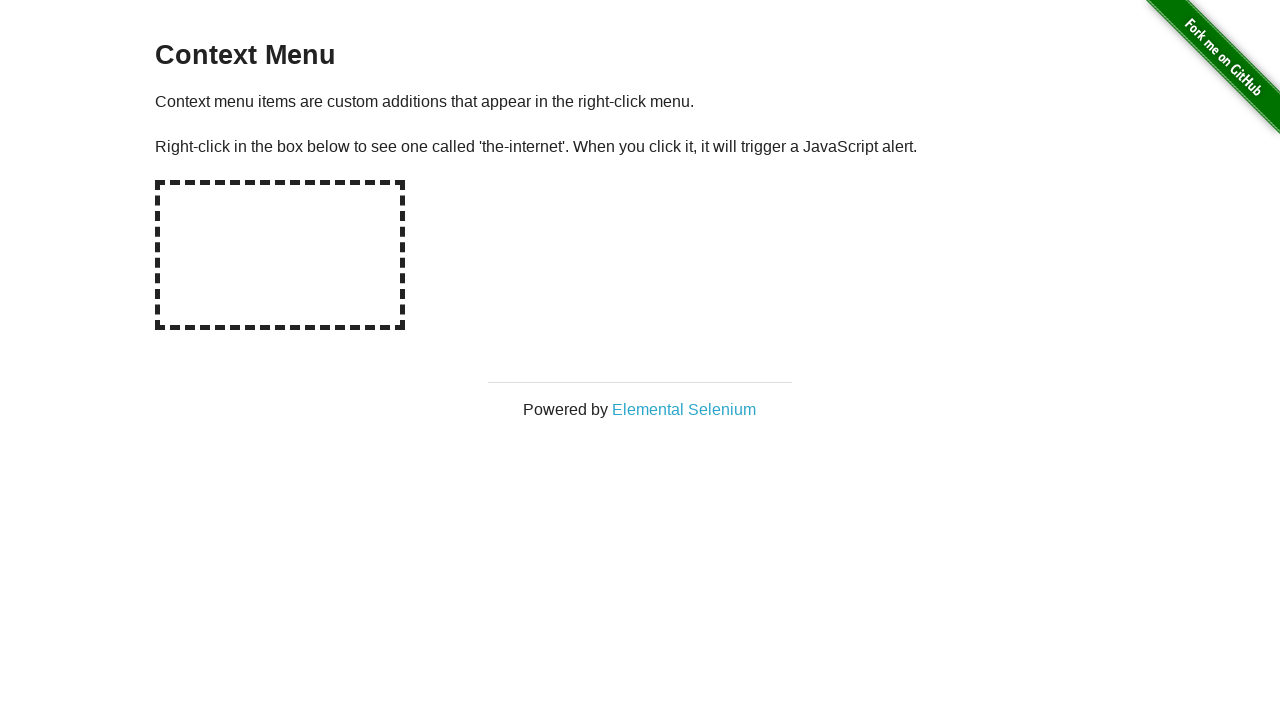

Right-clicked on hot-spot element to trigger context menu at (280, 255) on #hot-spot
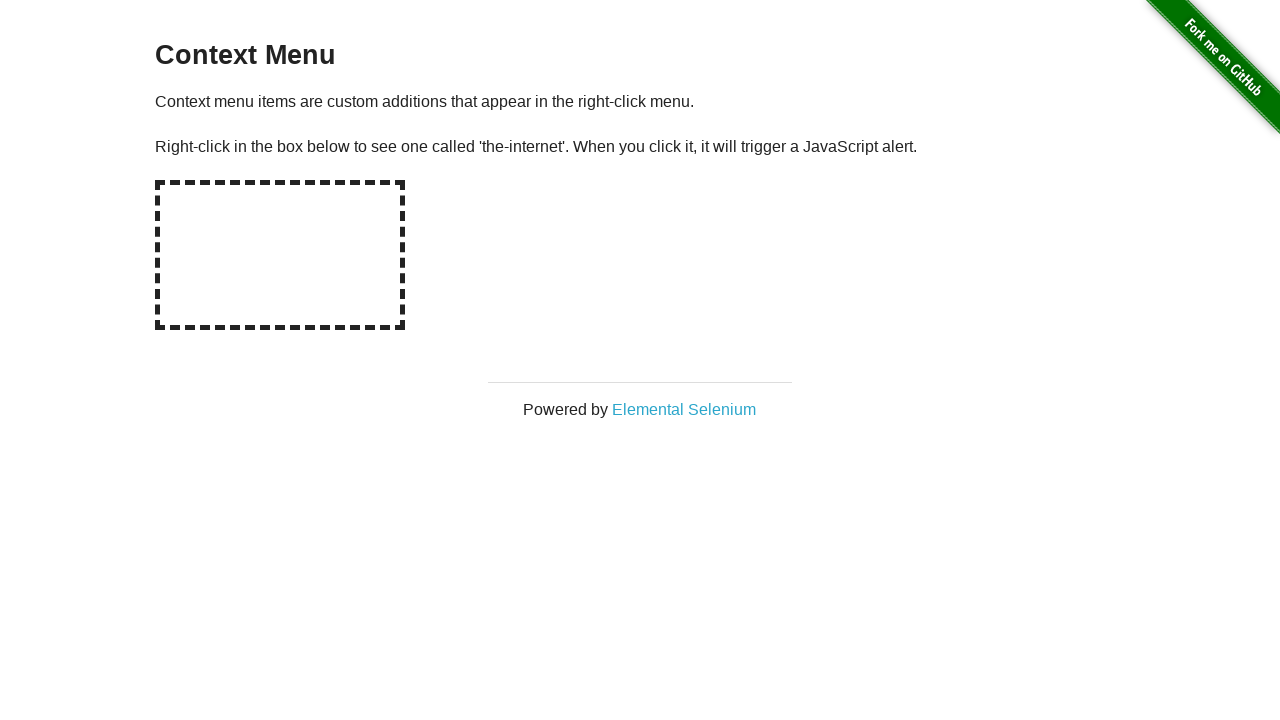

Clicked on Elemental Selenium link which opened a new tab at (684, 409) on text=Elemental Selenium
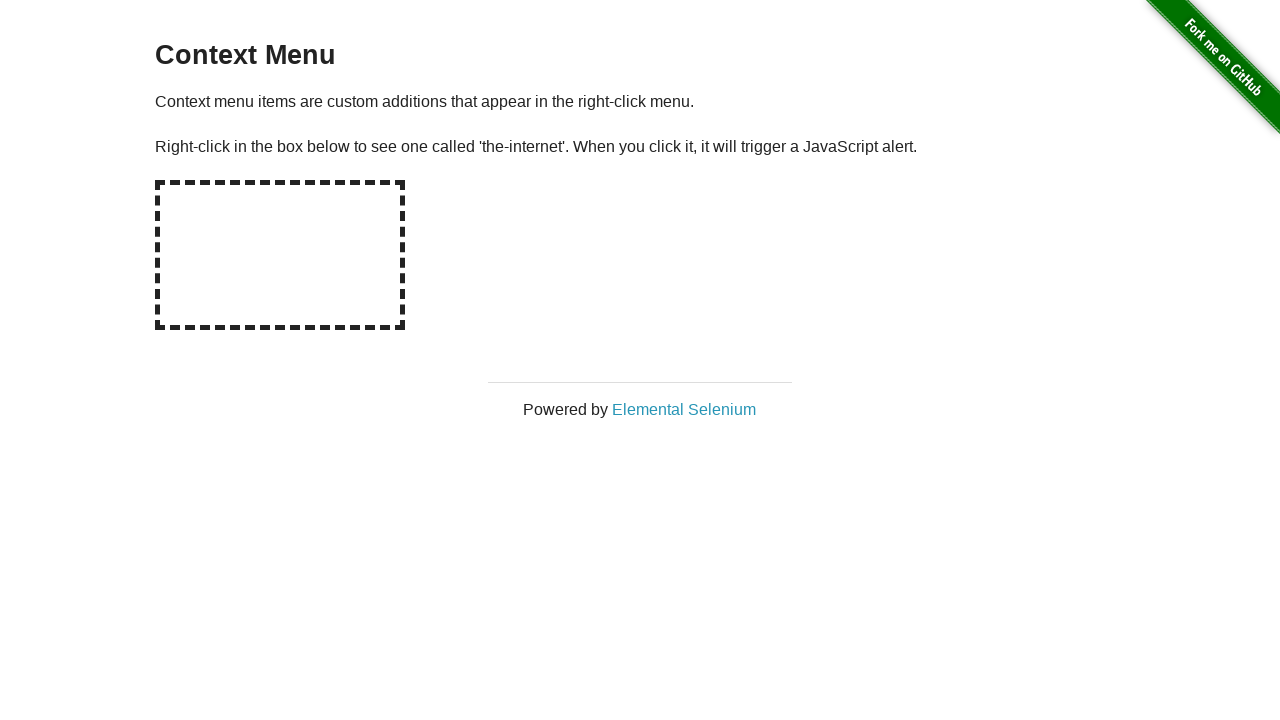

Switched to new page and waited for it to load
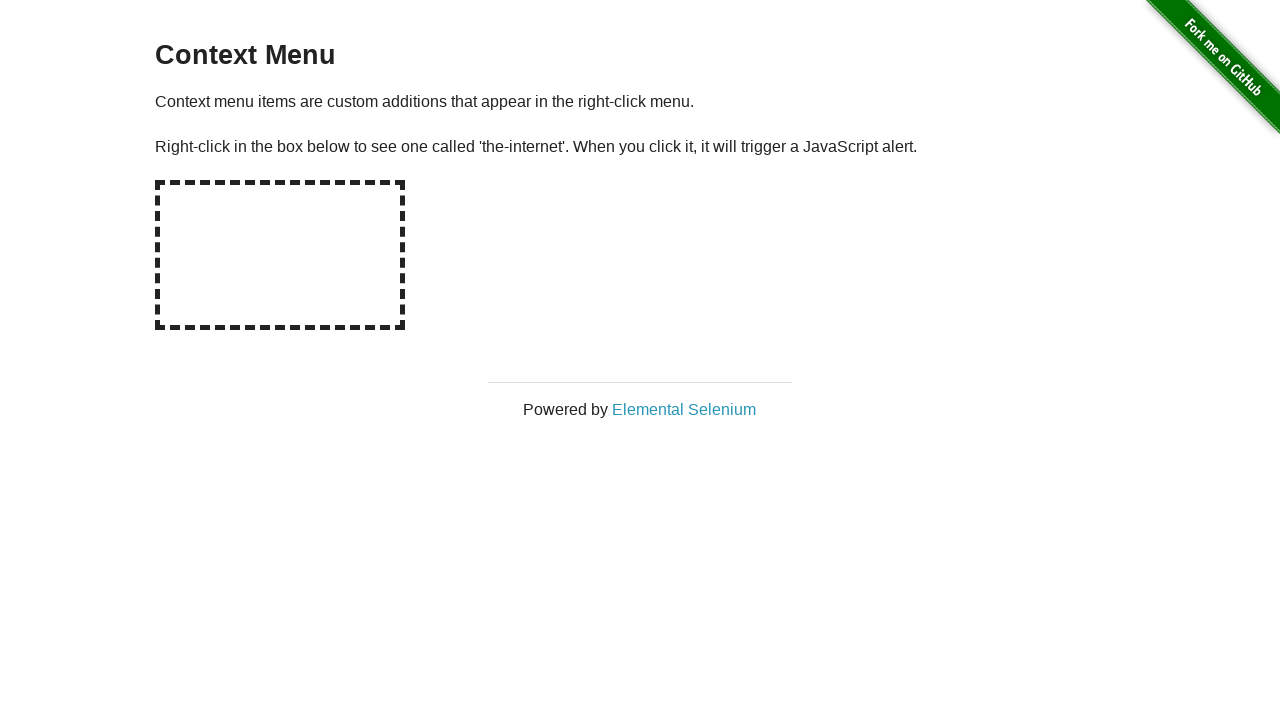

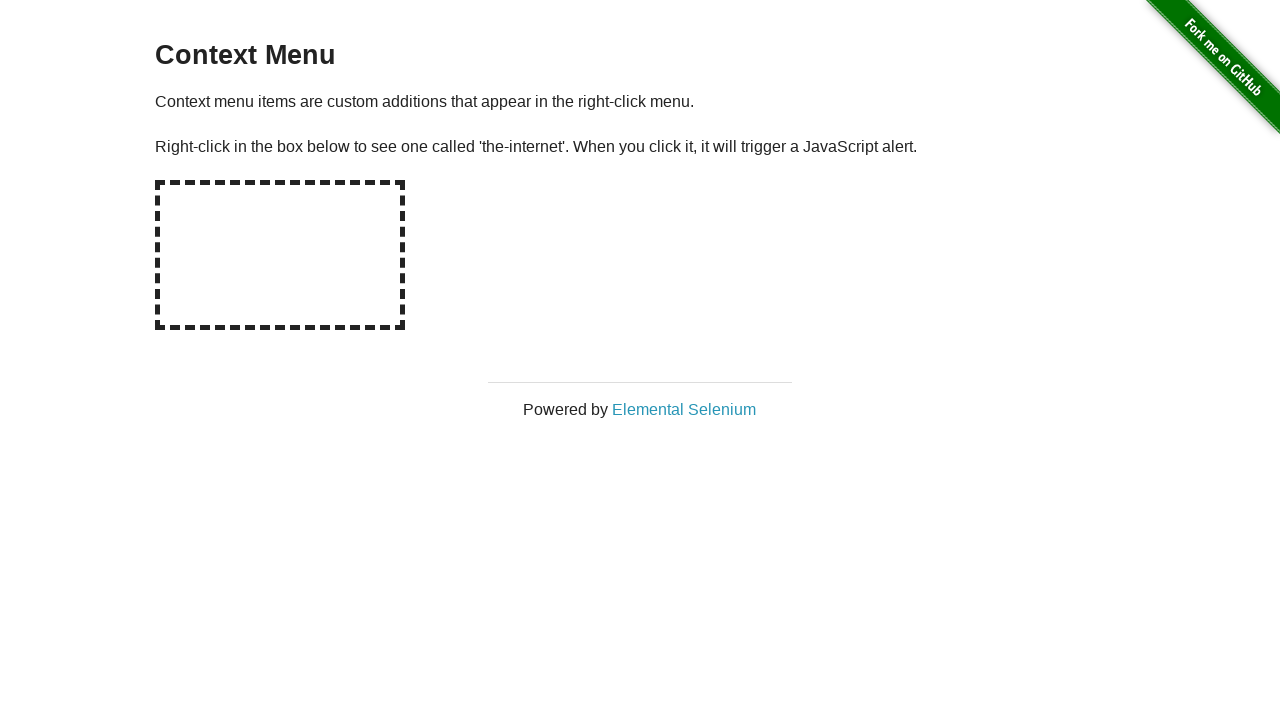